Tests navigation on an e-commerce demo site by clicking the "E-commerce by E-junkie" link, then clicking the logo to return to the homepage, and verifying the navigation works correctly.

Starting URL: https://shopdemo.e-junkie.com/

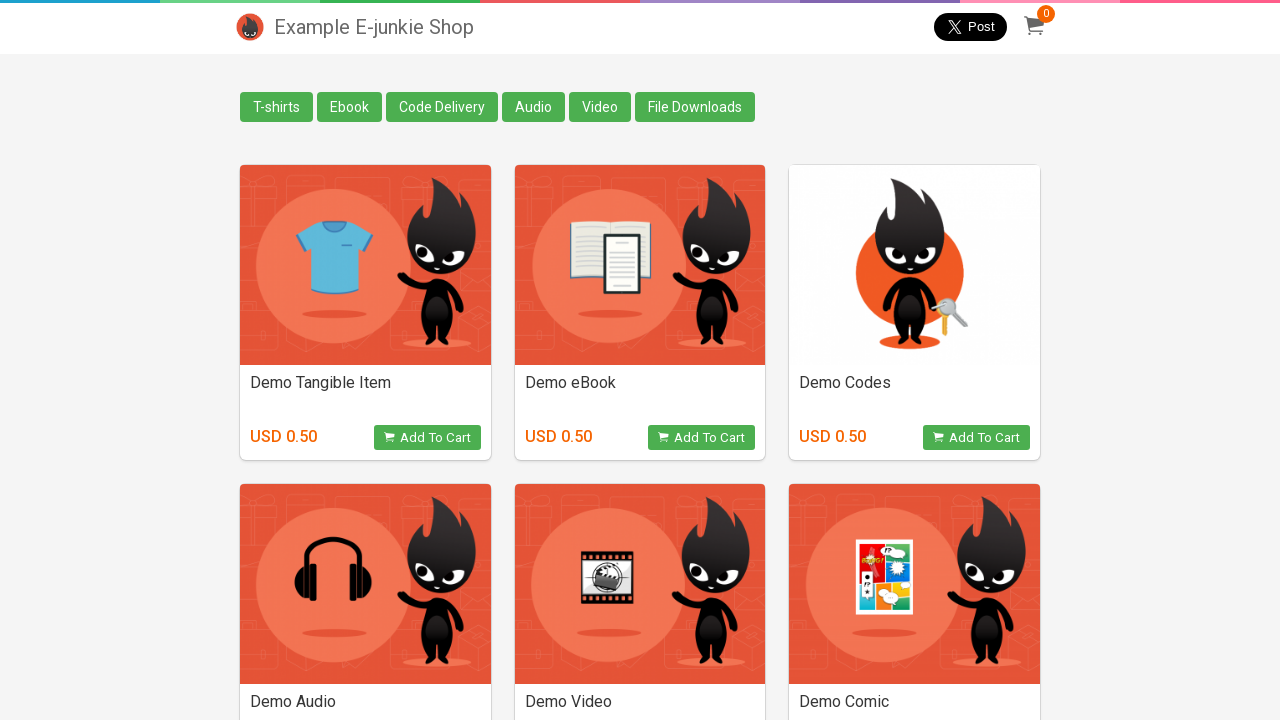

Clicked 'E-commerce by E-junkie' link at (962, 690) on text=E-commerce by E-junkie
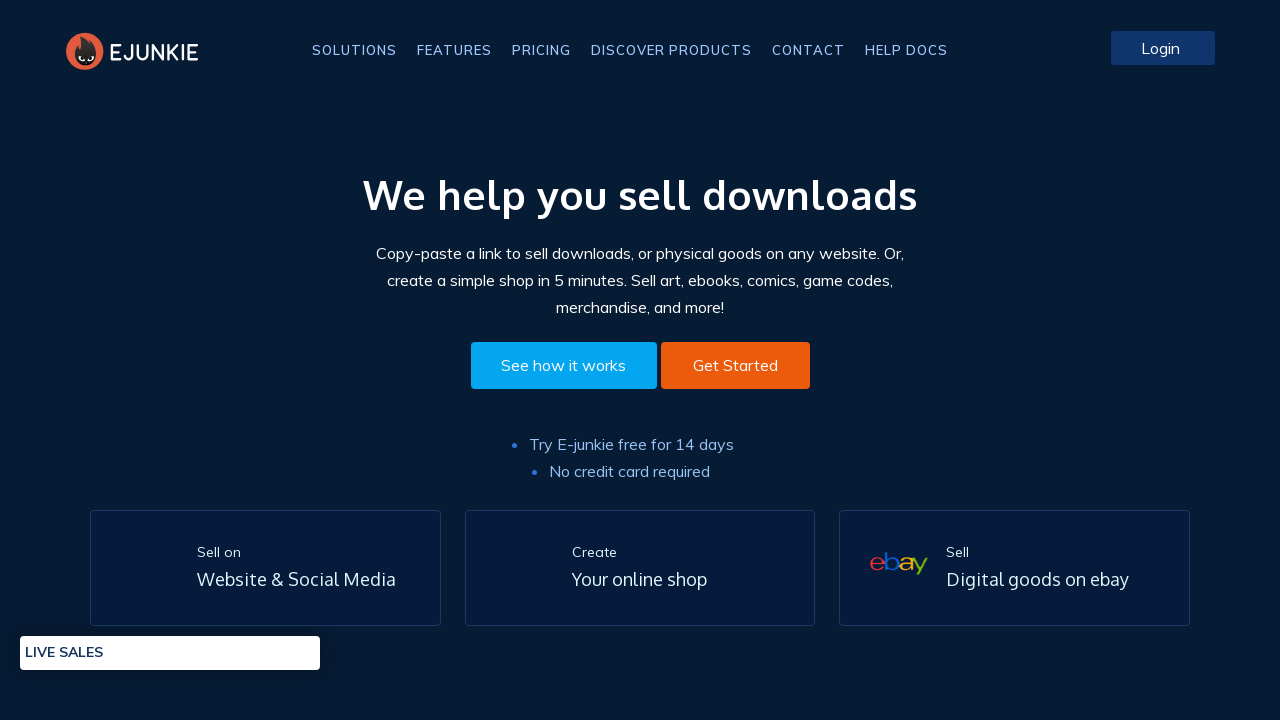

Waited for page to load after clicking E-commerce link
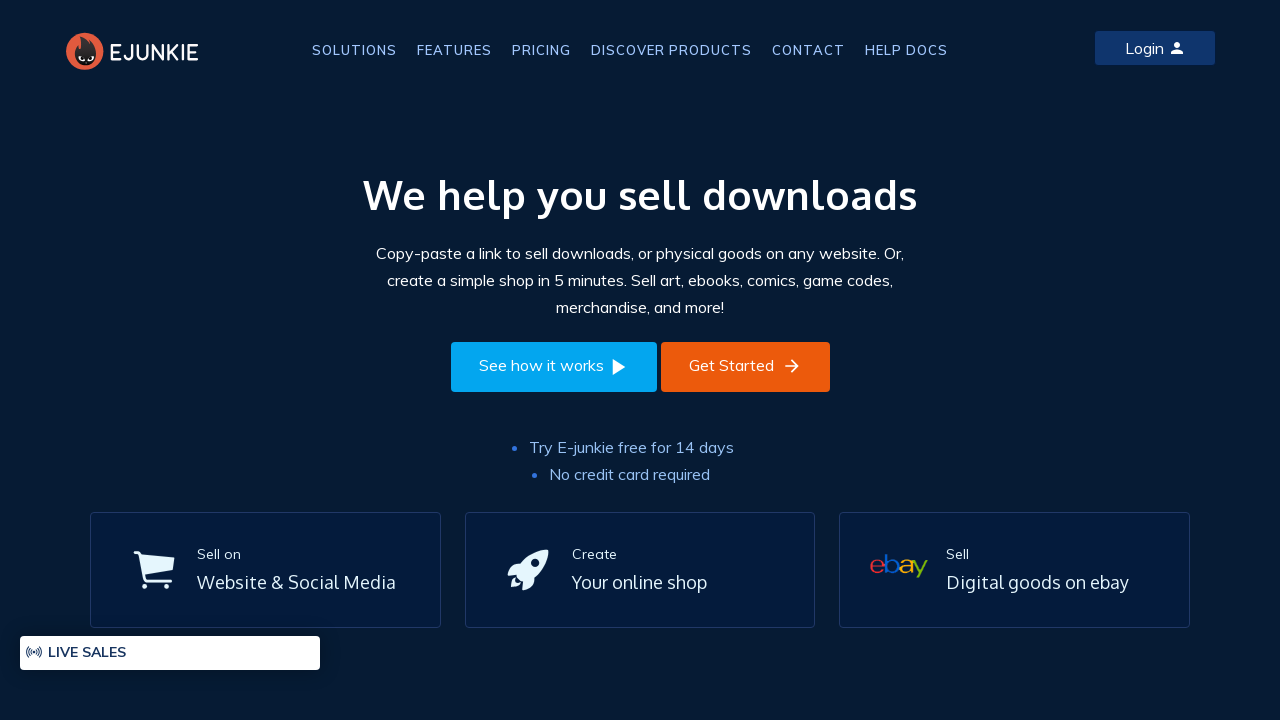

Clicked logo to return to homepage at (137, 51) on a[href='/']
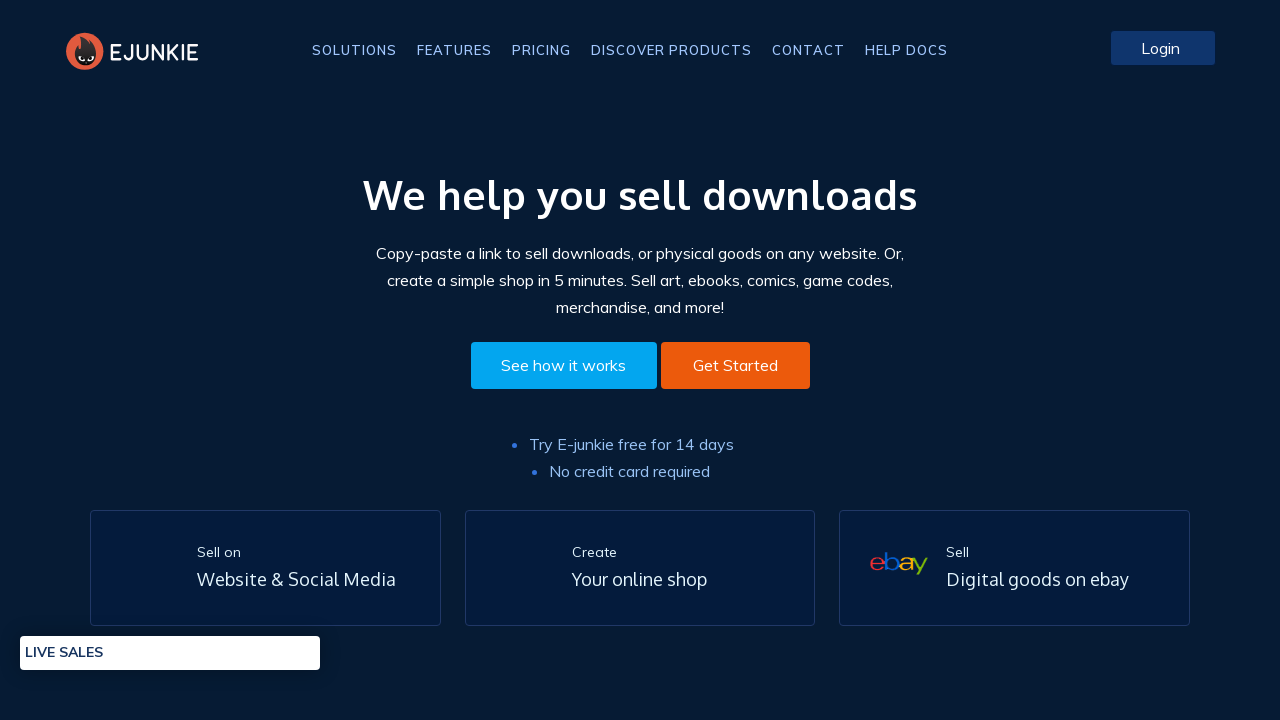

Waited for page to load after clicking logo
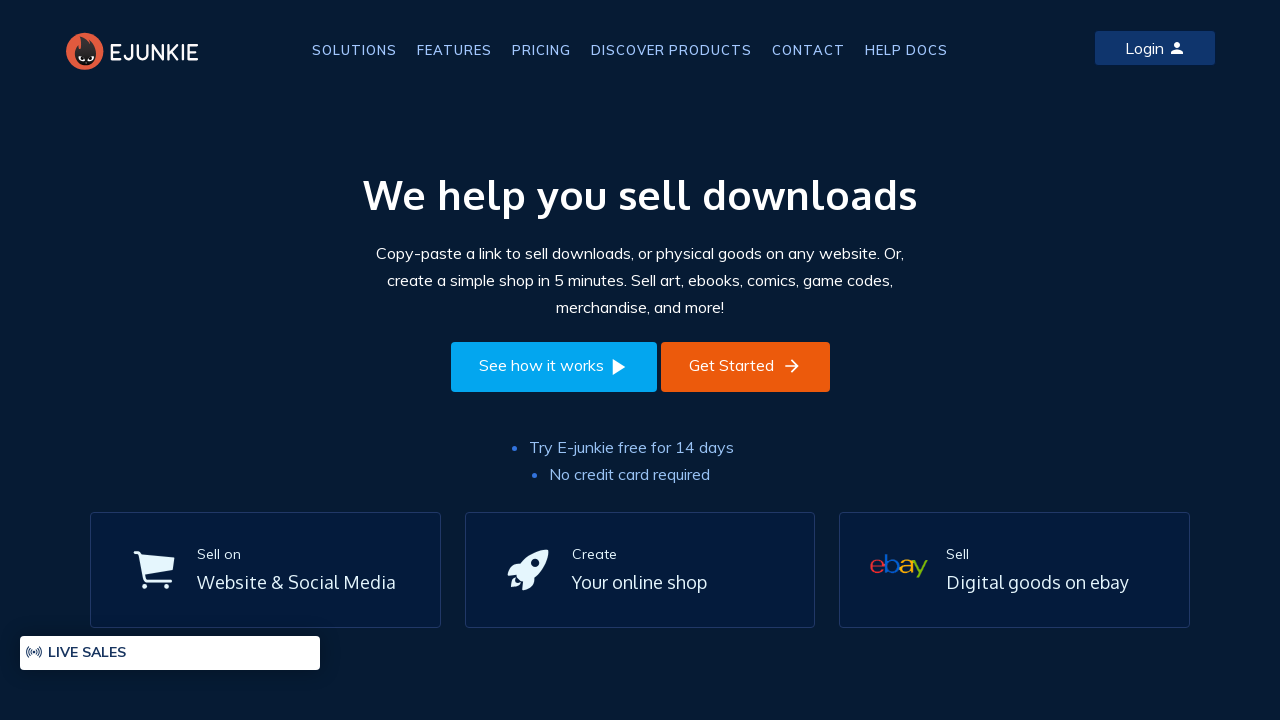

Verified logo is visible on the page
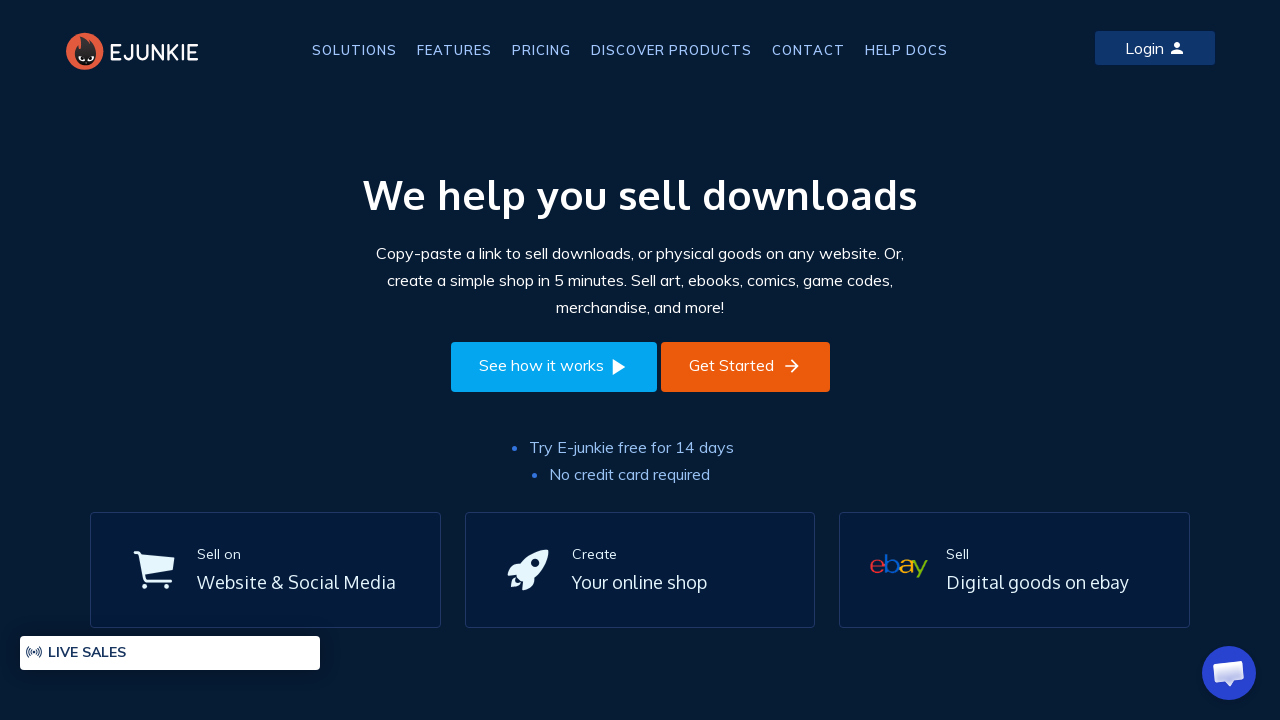

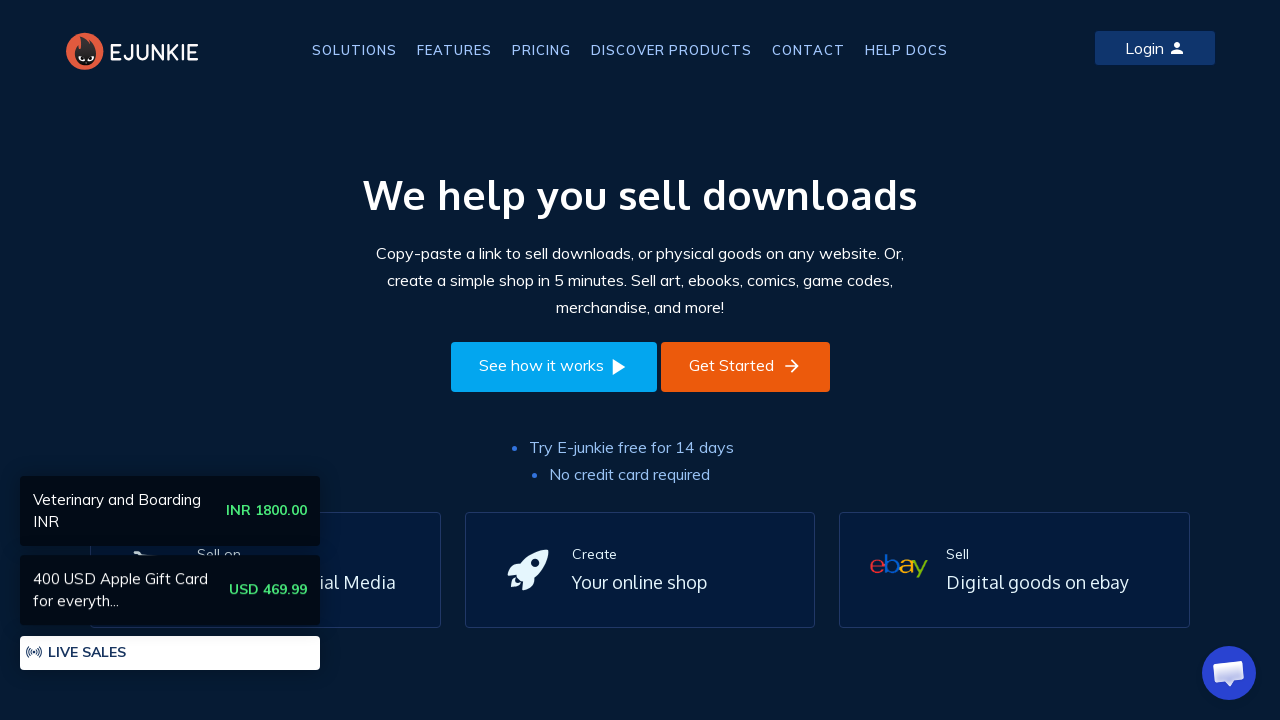